Tests the search functionality with an invalid/gibberish search query to verify that a "No results" message is displayed.

Starting URL: https://divui.com/blog

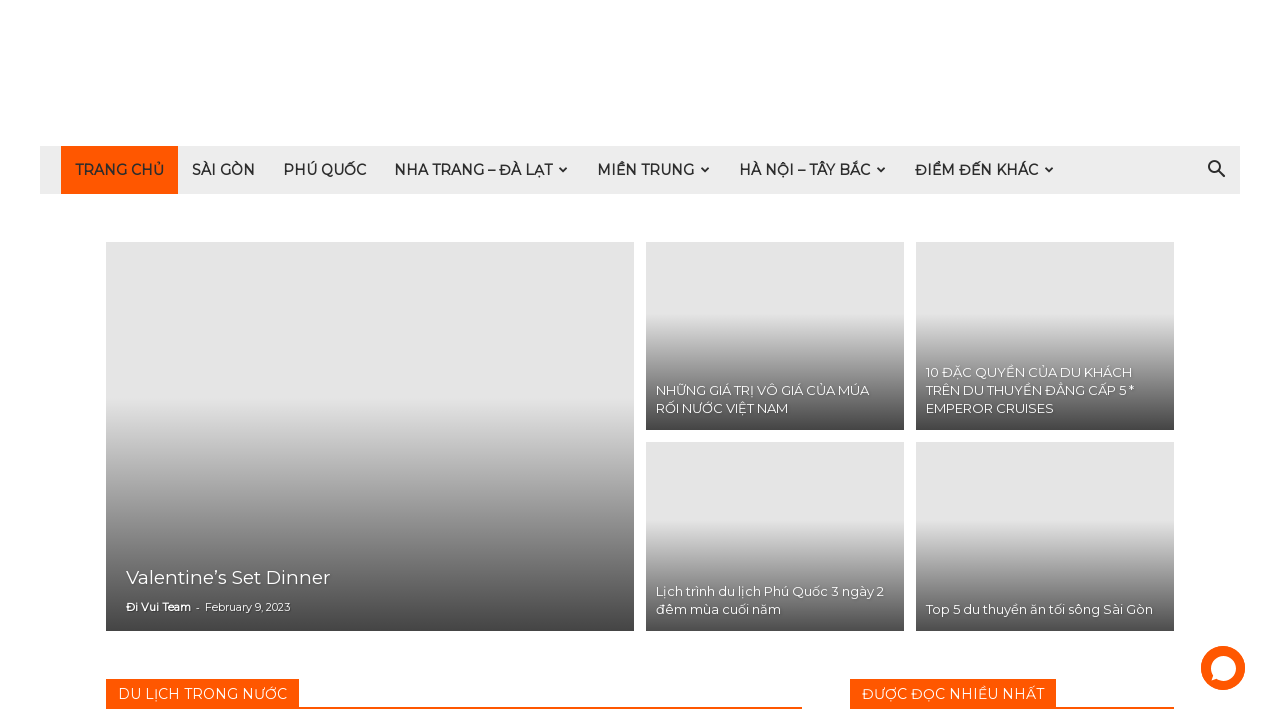

Clicked search button to open search input at (1216, 170) on i.td-icon-search:first-child
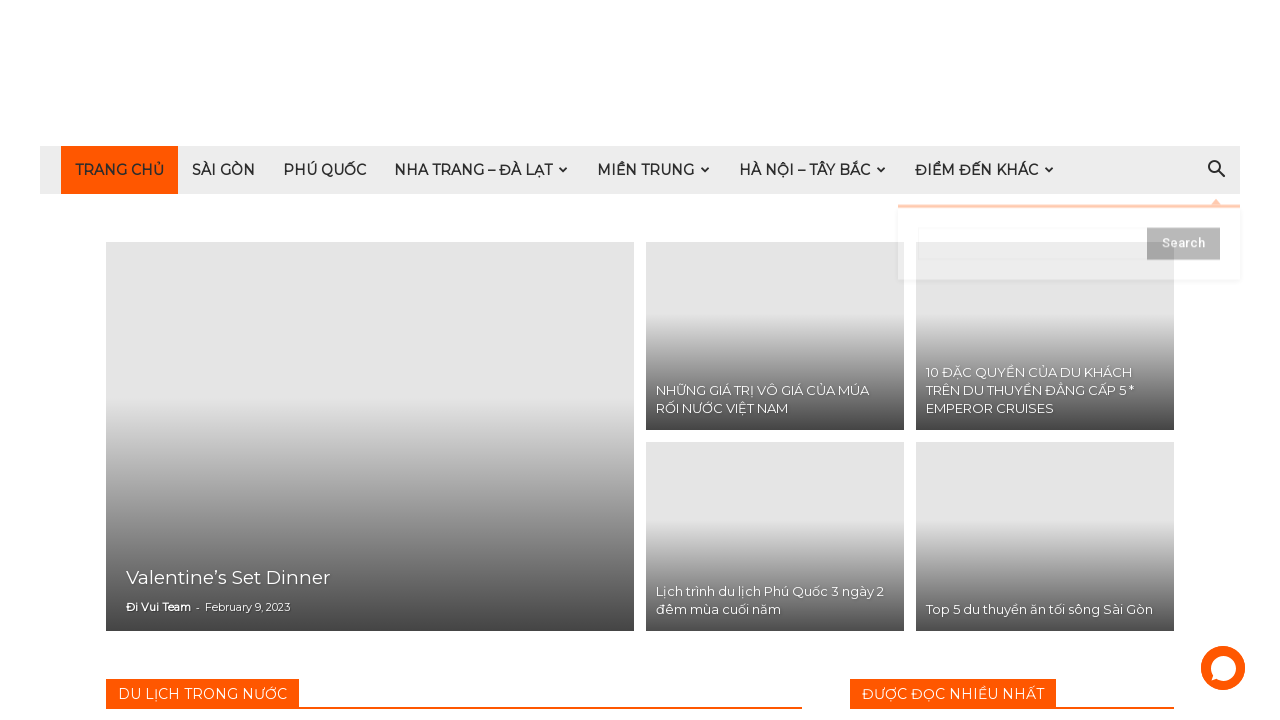

Waited for search input to open
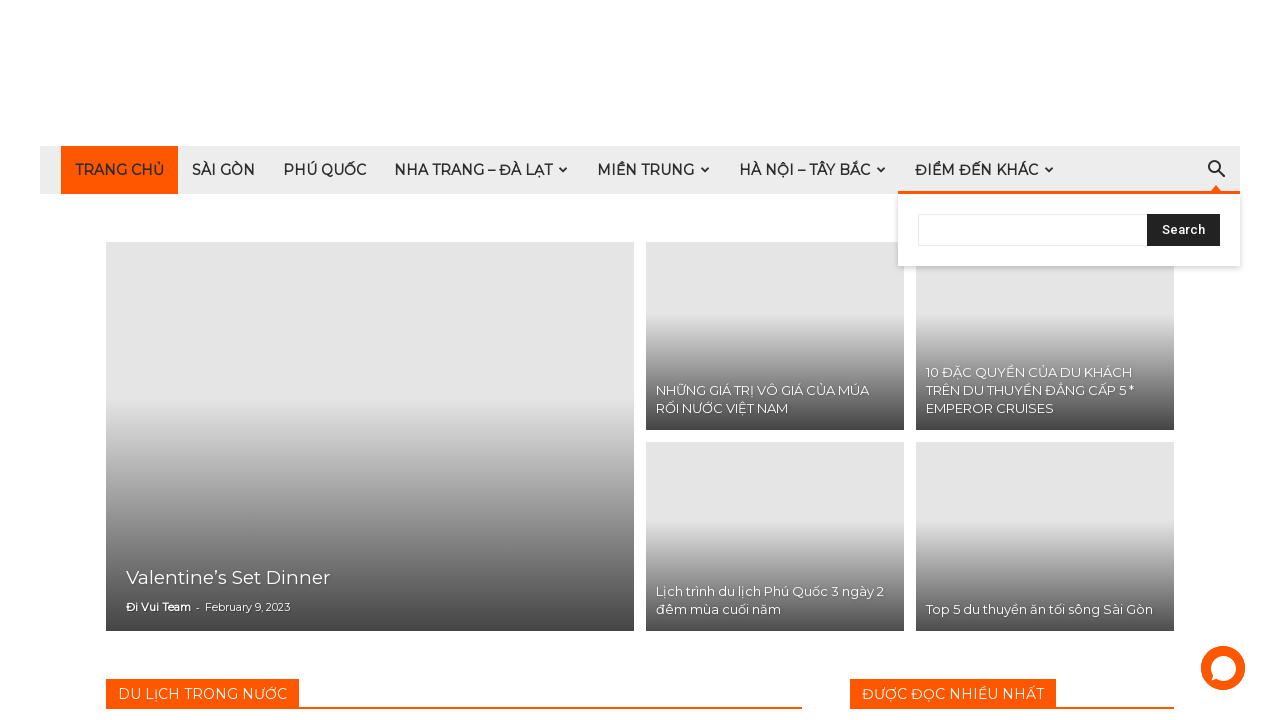

Entered invalid/gibberish search query 'A@!#*123fd' on #td-header-search
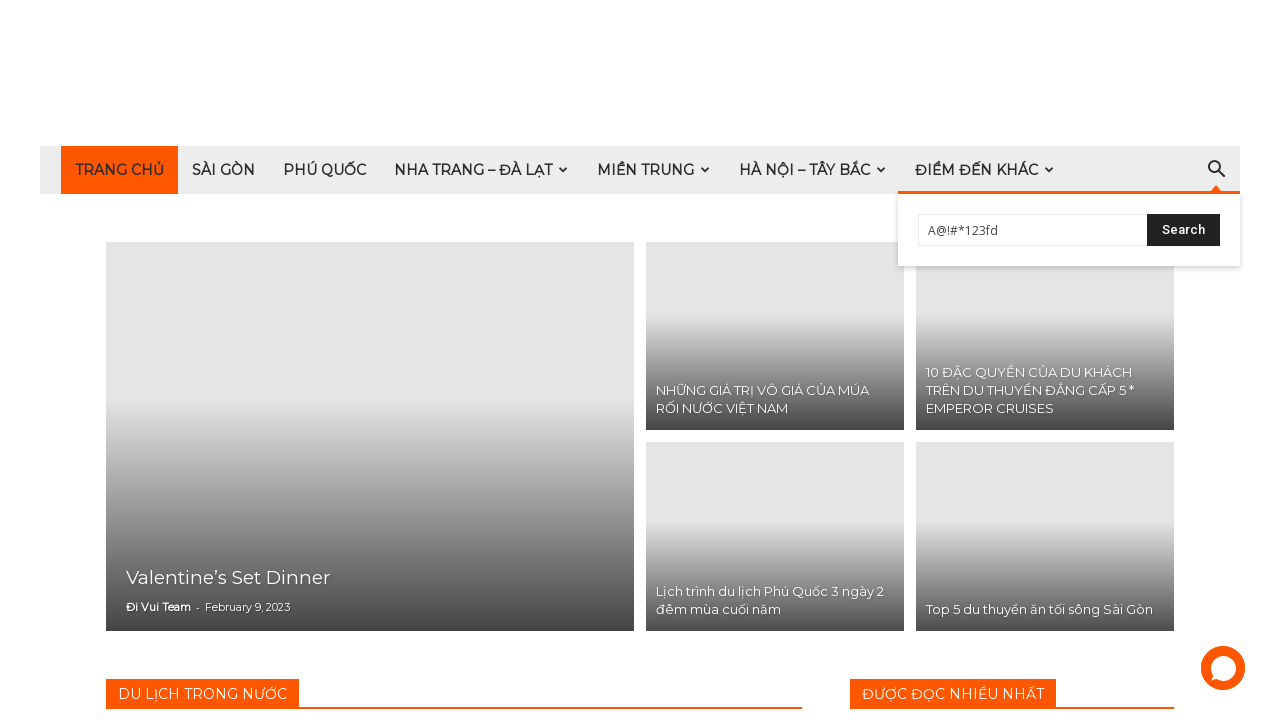

Waited for search input to be processed
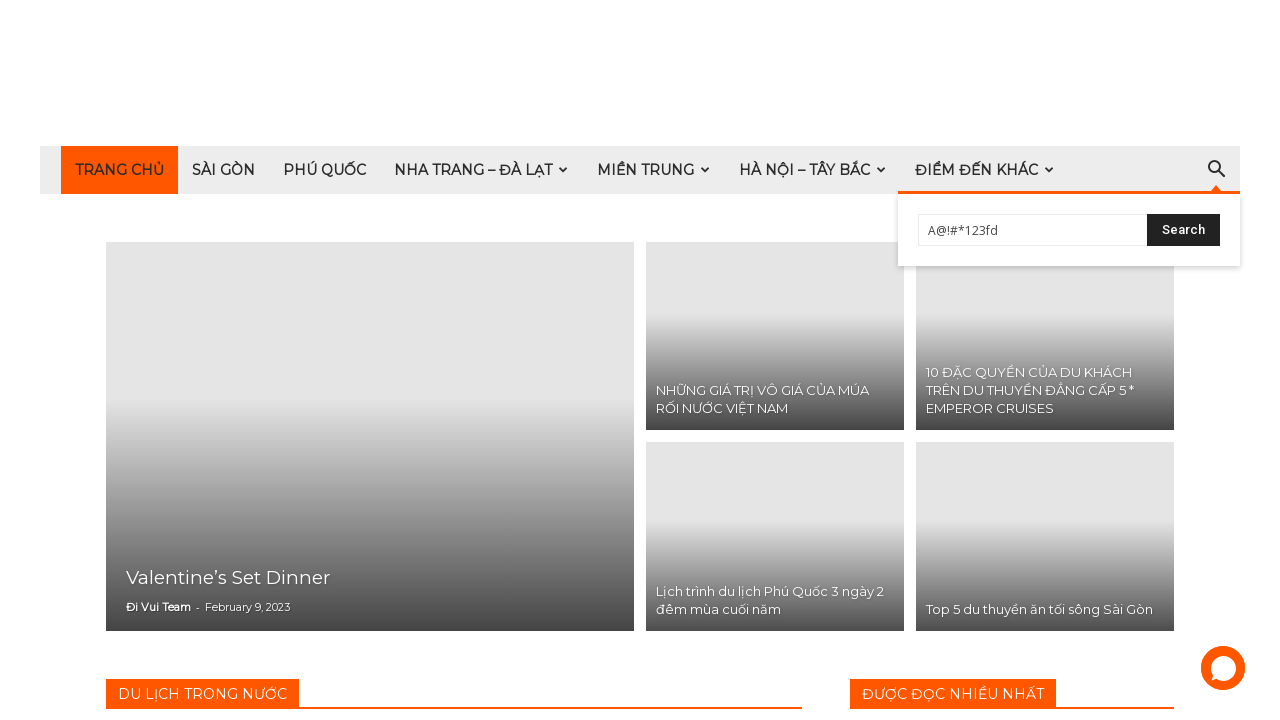

Clicked search submit button at (1184, 230) on #td-header-search-top
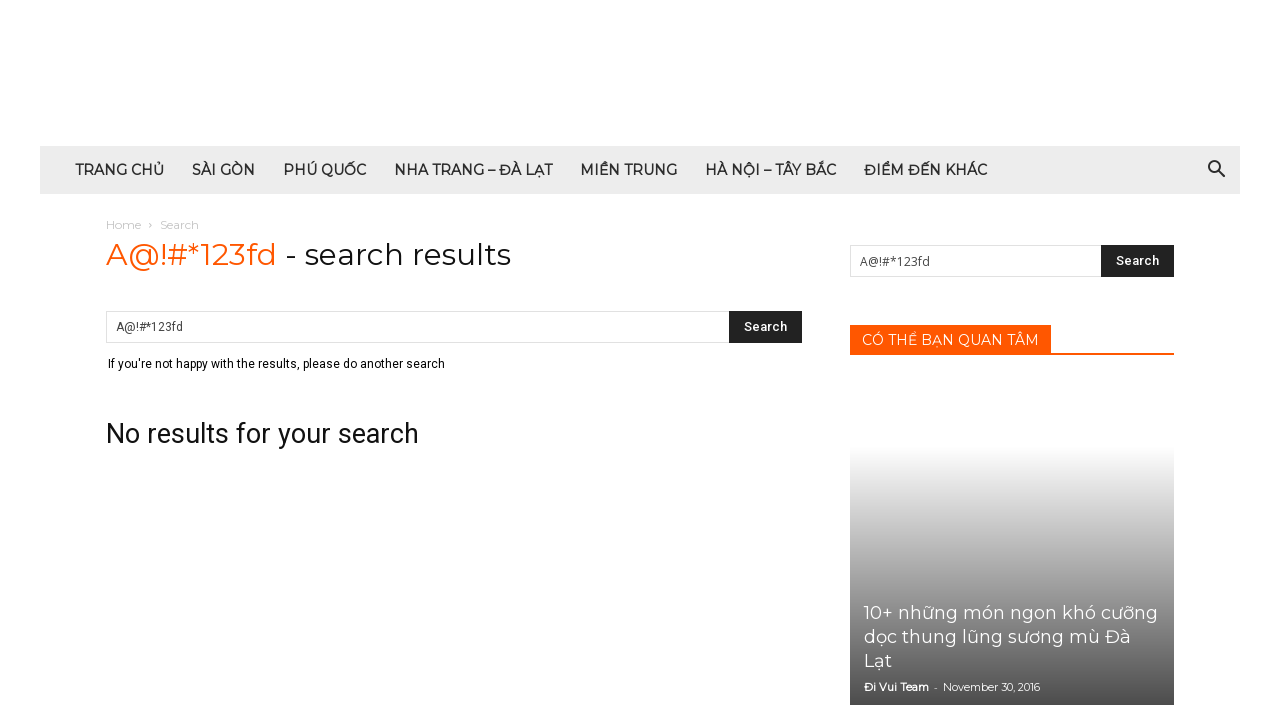

Verified 'No results' message is displayed
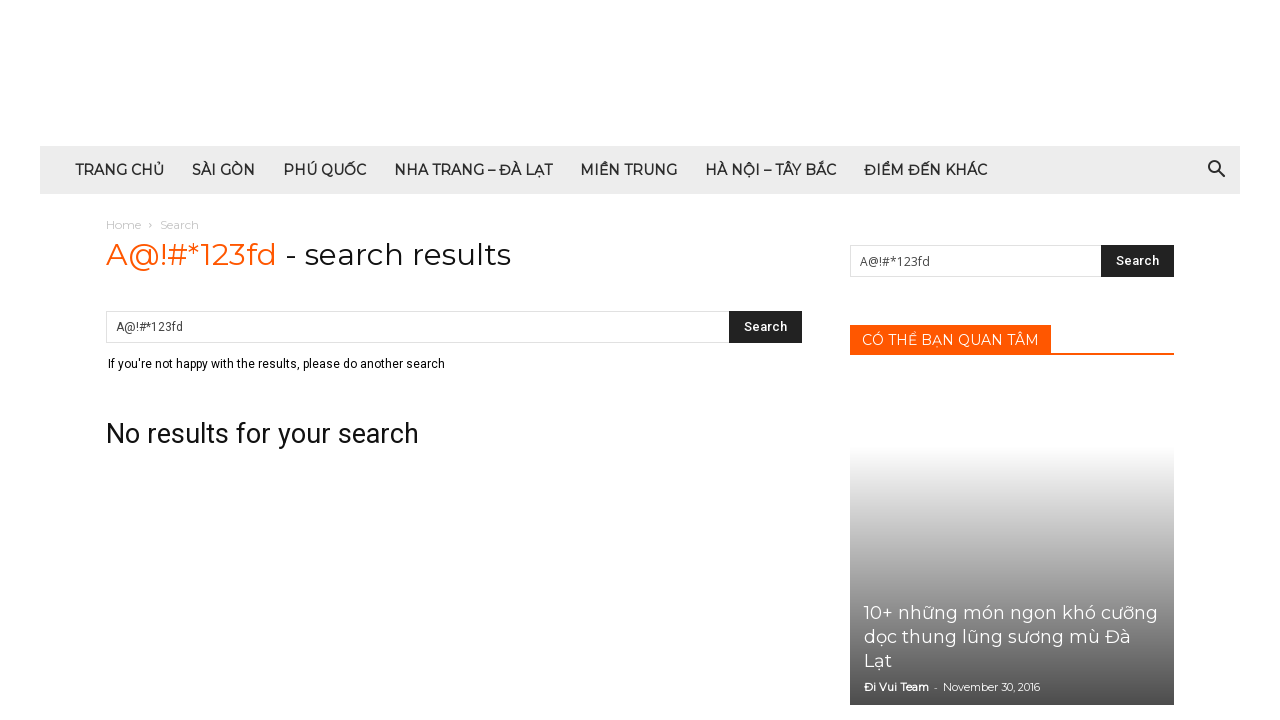

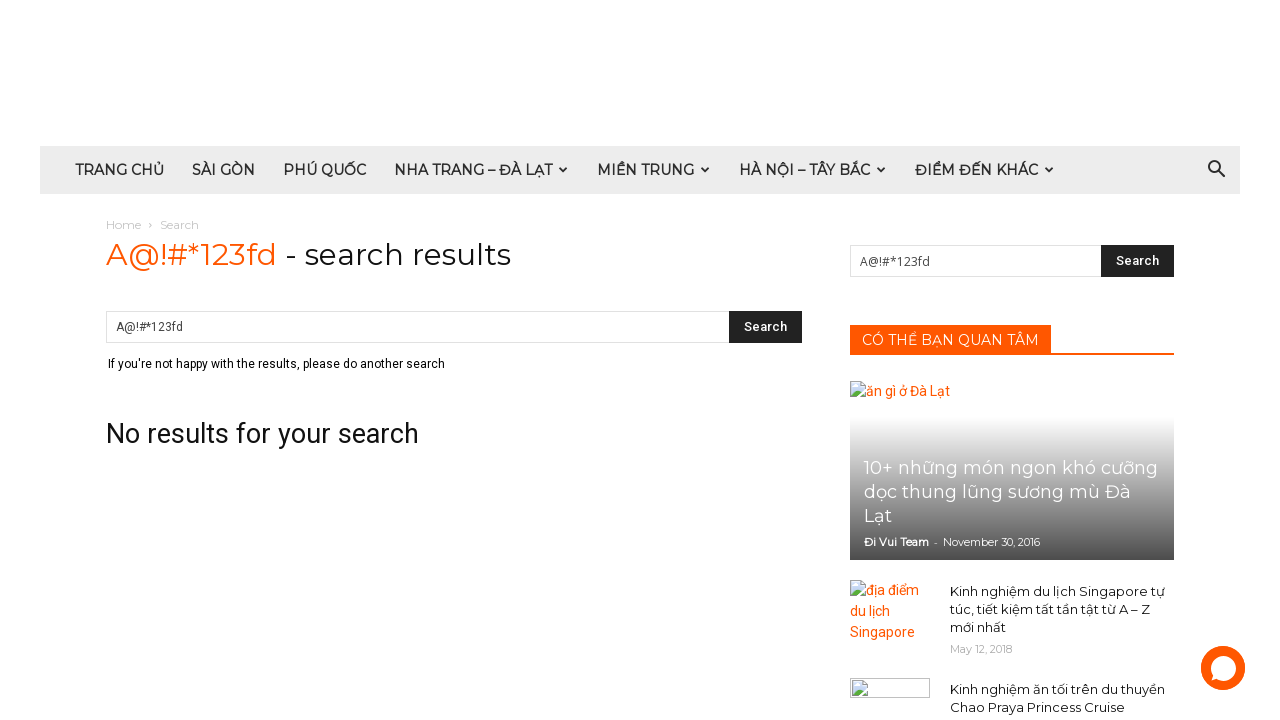